Tests handling JavaScript prompt alerts by navigating to W3Schools tryit page, switching to an iframe, clicking a button that triggers a prompt, entering text into the prompt, and accepting it.

Starting URL: https://www.w3schools.com/js/tryit.asp?filename=tryjs_prompt

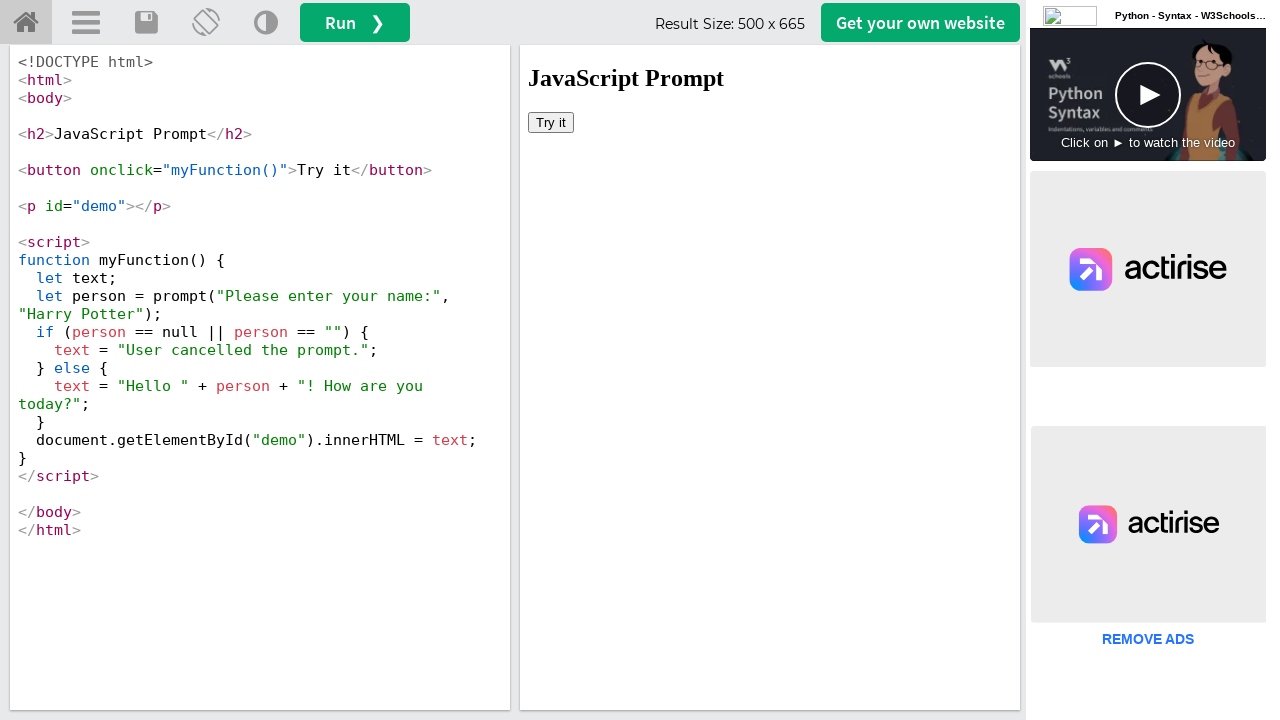

Waited for iframe #iframeResult to load
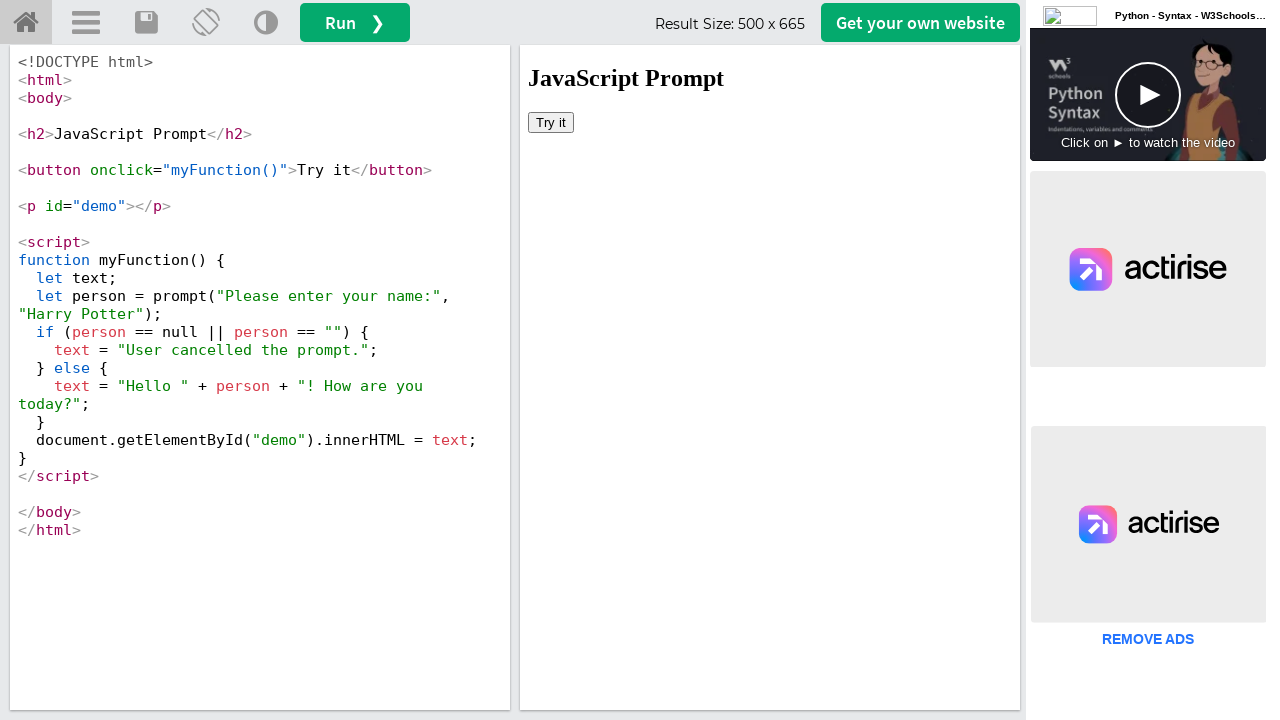

Located iframe #iframeResult for frame switching
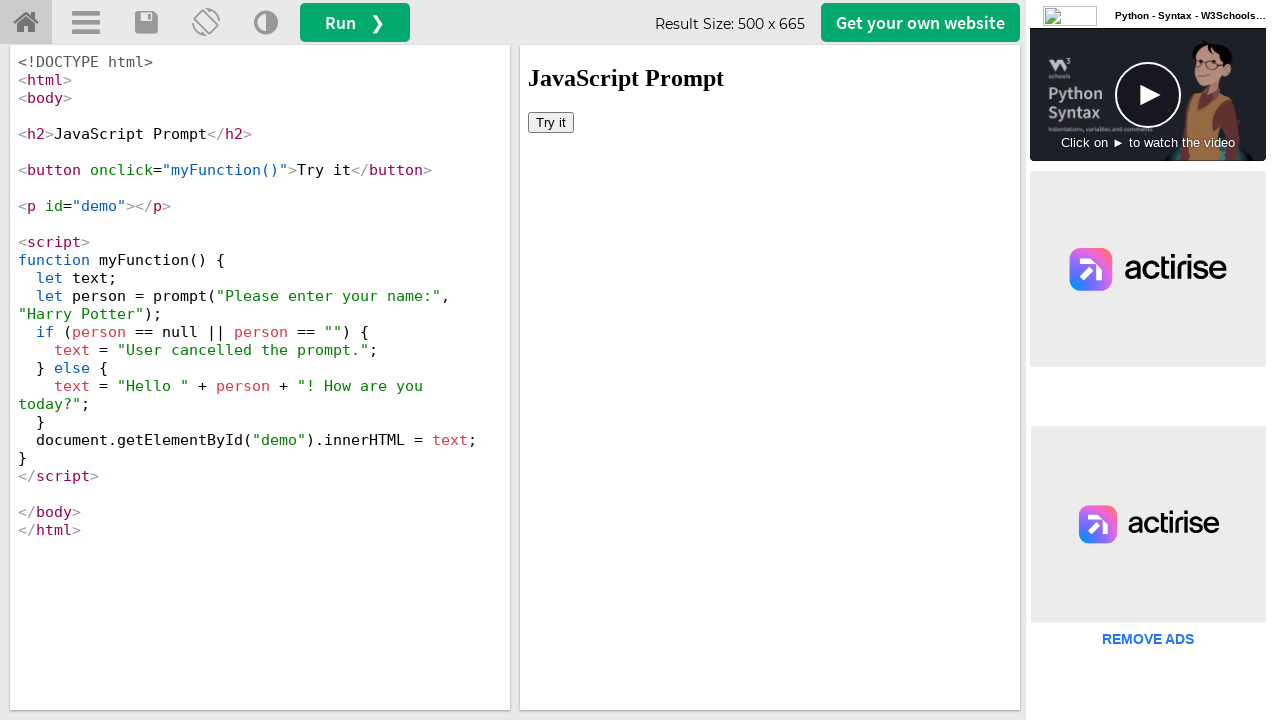

Set up dialog handler to accept prompts with 'TestUser2024'
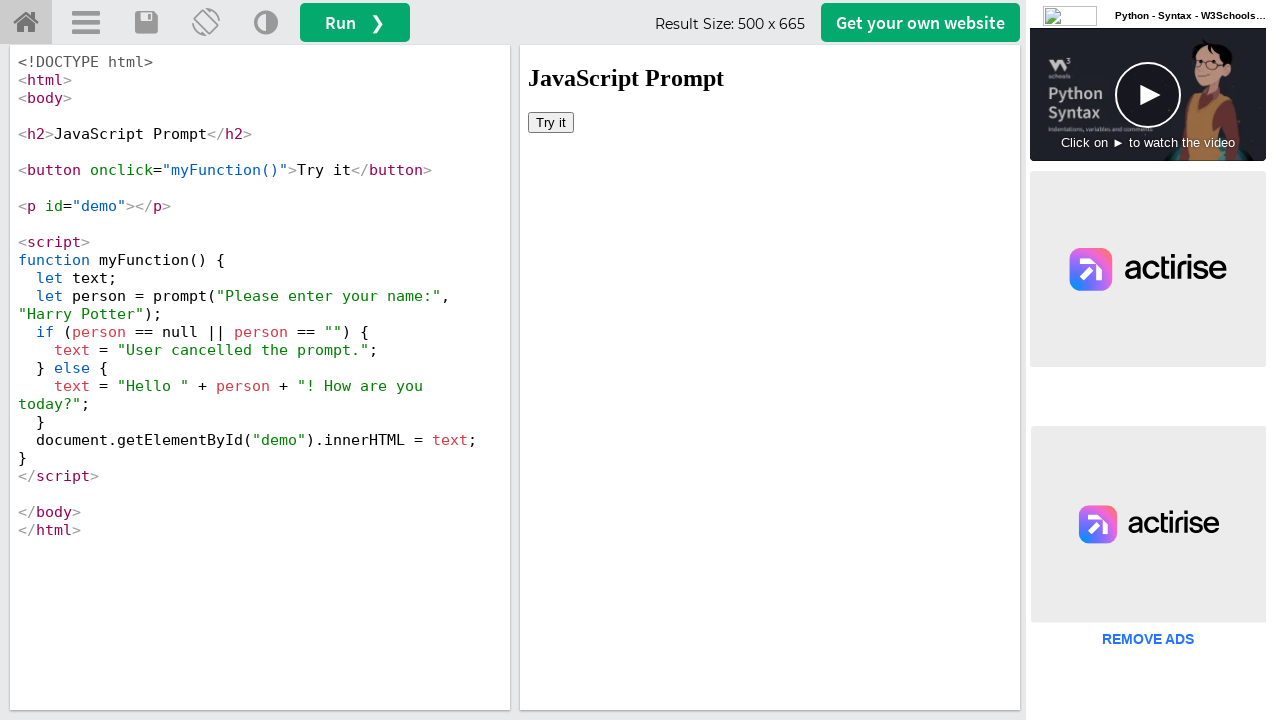

Clicked 'Try it' button to trigger JavaScript prompt alert at (551, 122) on #iframeResult >> internal:control=enter-frame >> xpath=//button[text()='Try it']
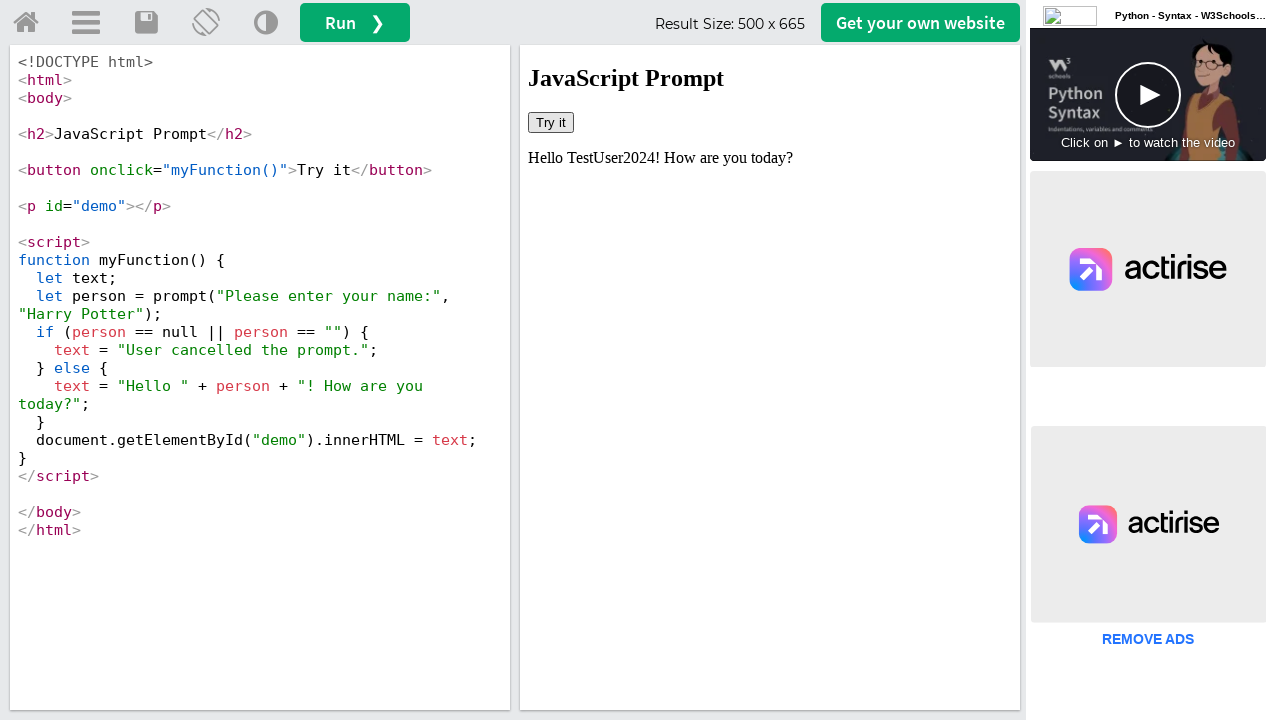

Waited 1000ms for prompt dialog interaction to complete
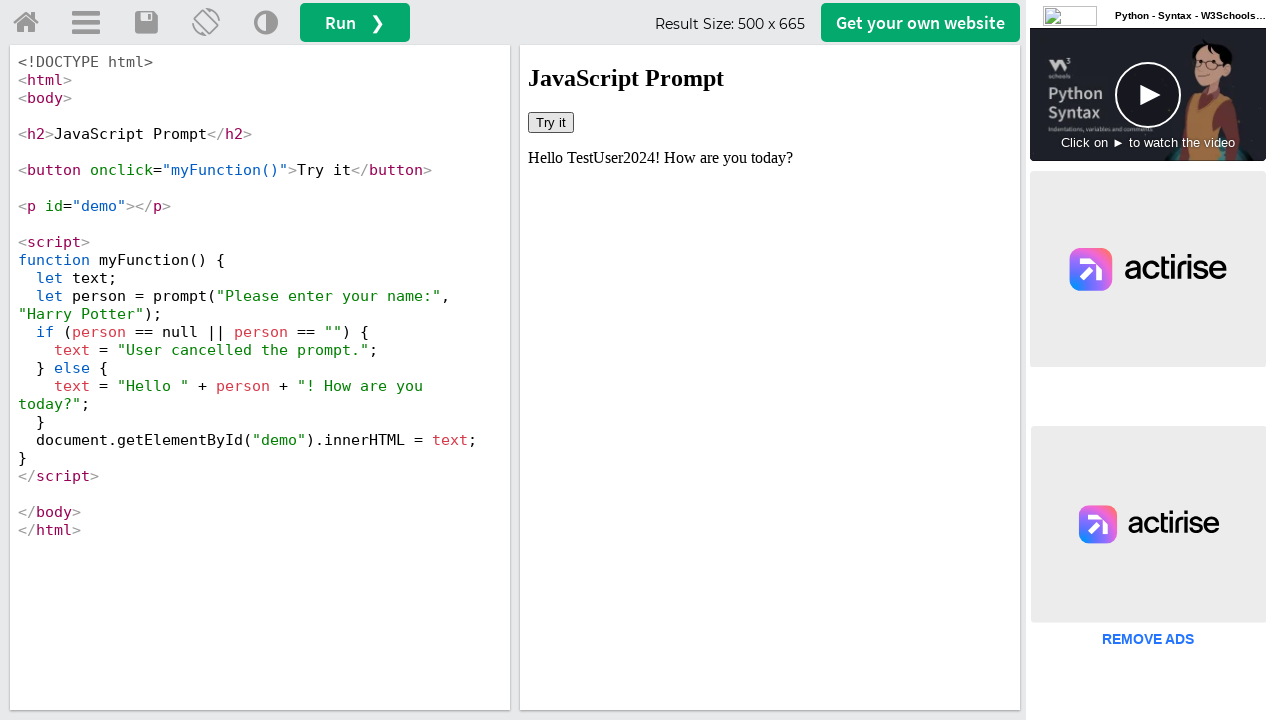

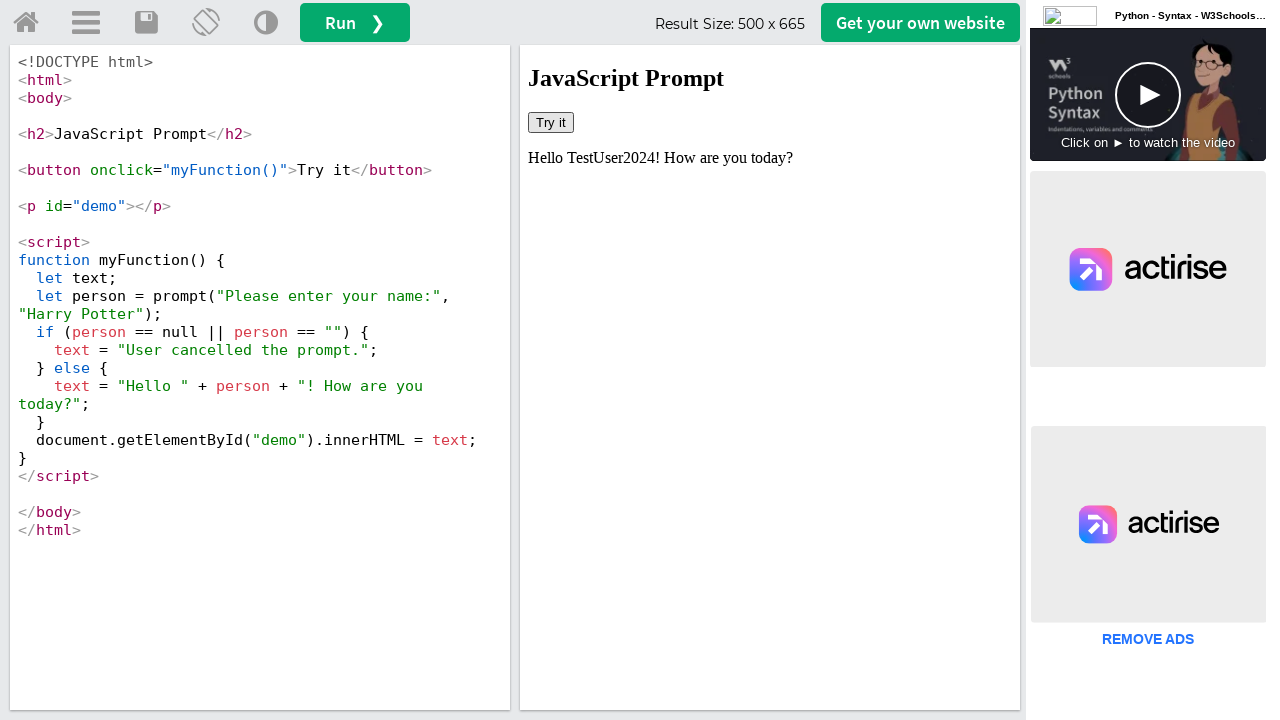